Navigates to MakeMyTrip flights page to verify the page loads successfully

Starting URL: https://www.makemytrip.com/flights/

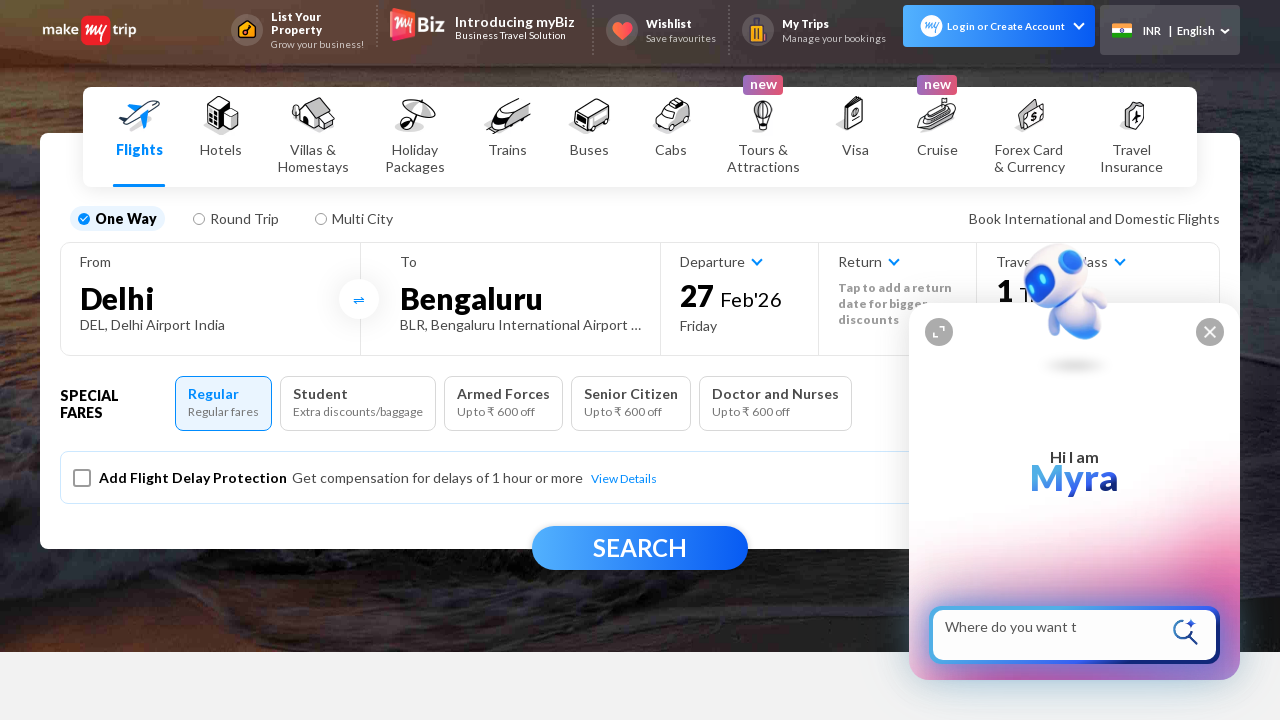

Waited for network idle state on MakeMyTrip flights page
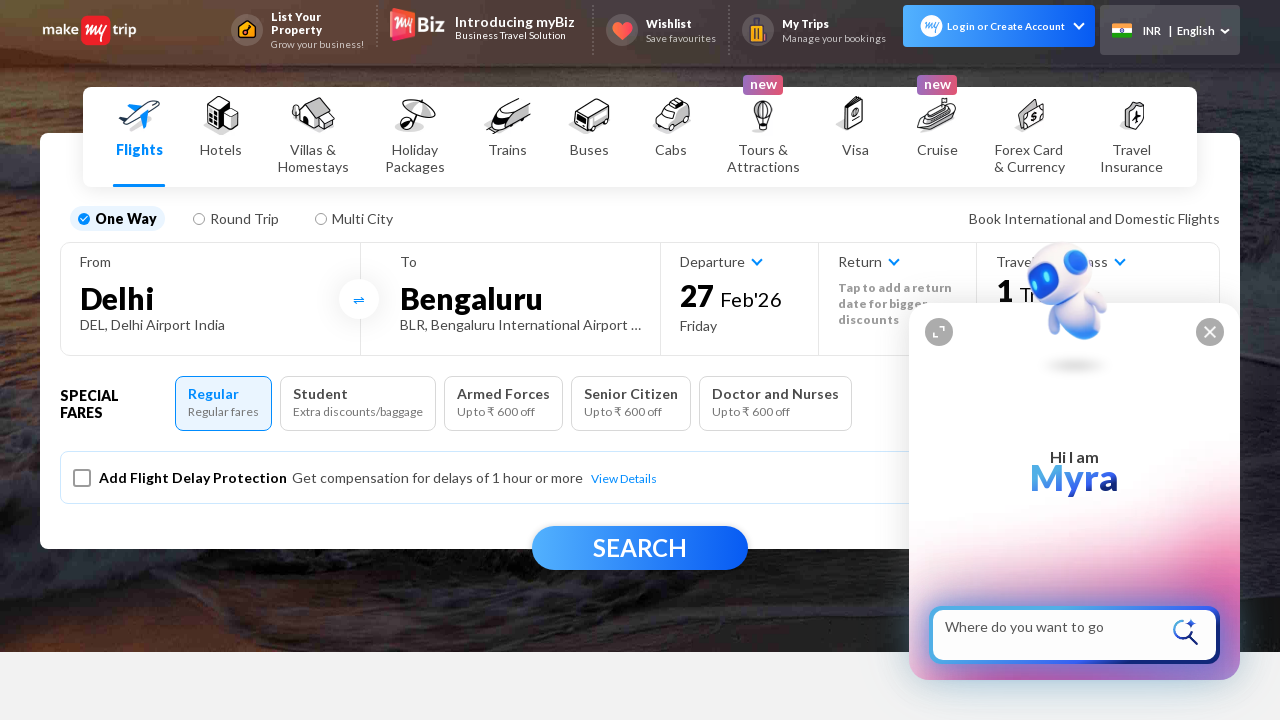

Verified flight search form is present with 'From' city input field
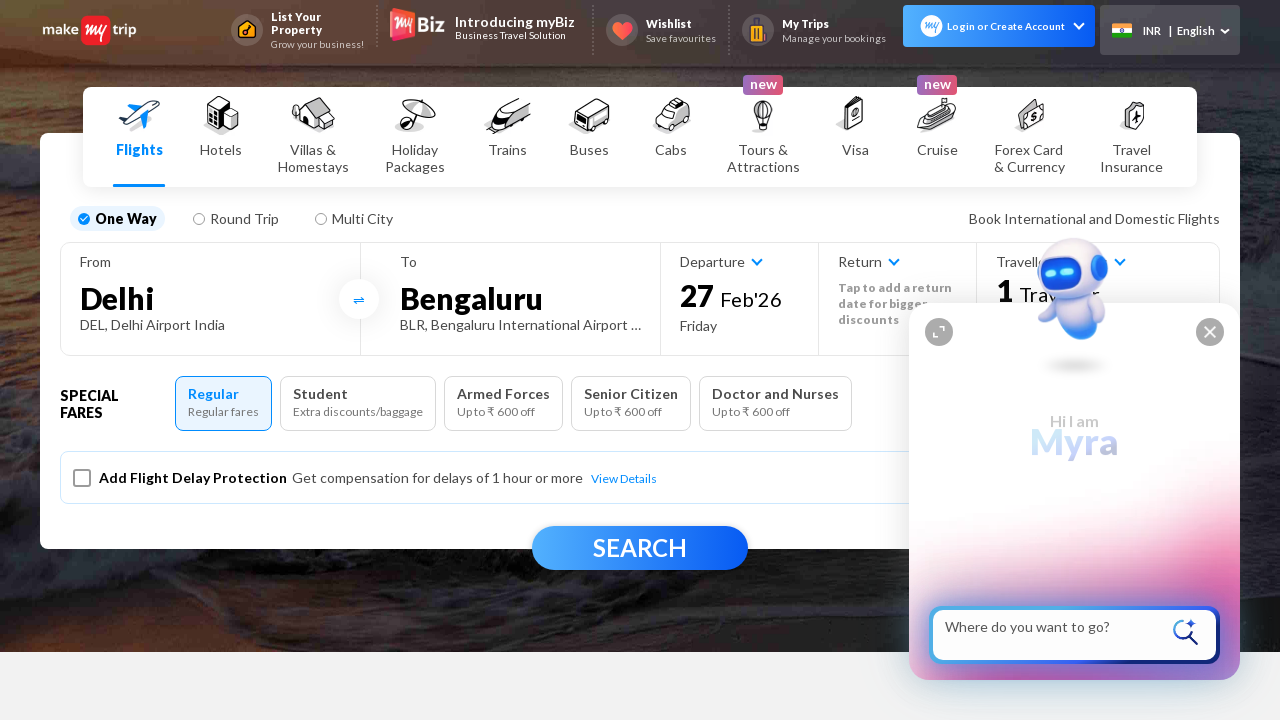

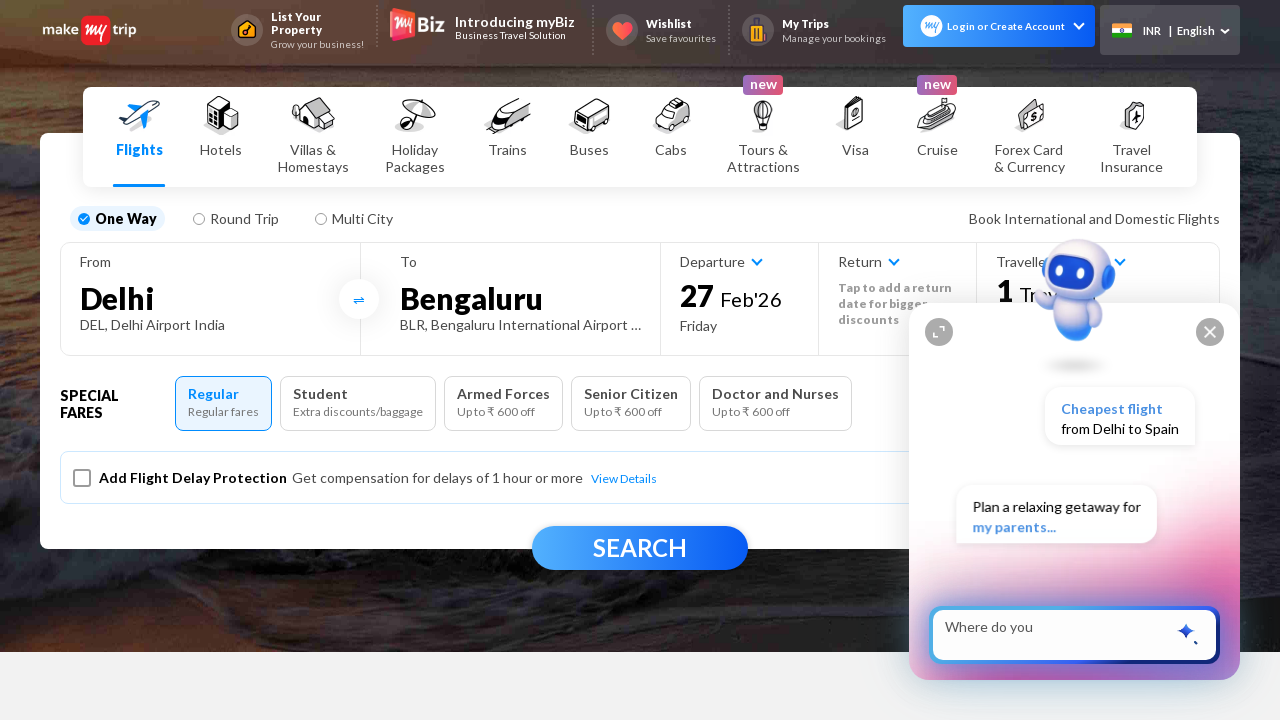